Tests JavaScript alert functionality by clicking a button to trigger an alert and then accepting it

Starting URL: https://the-internet.herokuapp.com/javascript_alerts

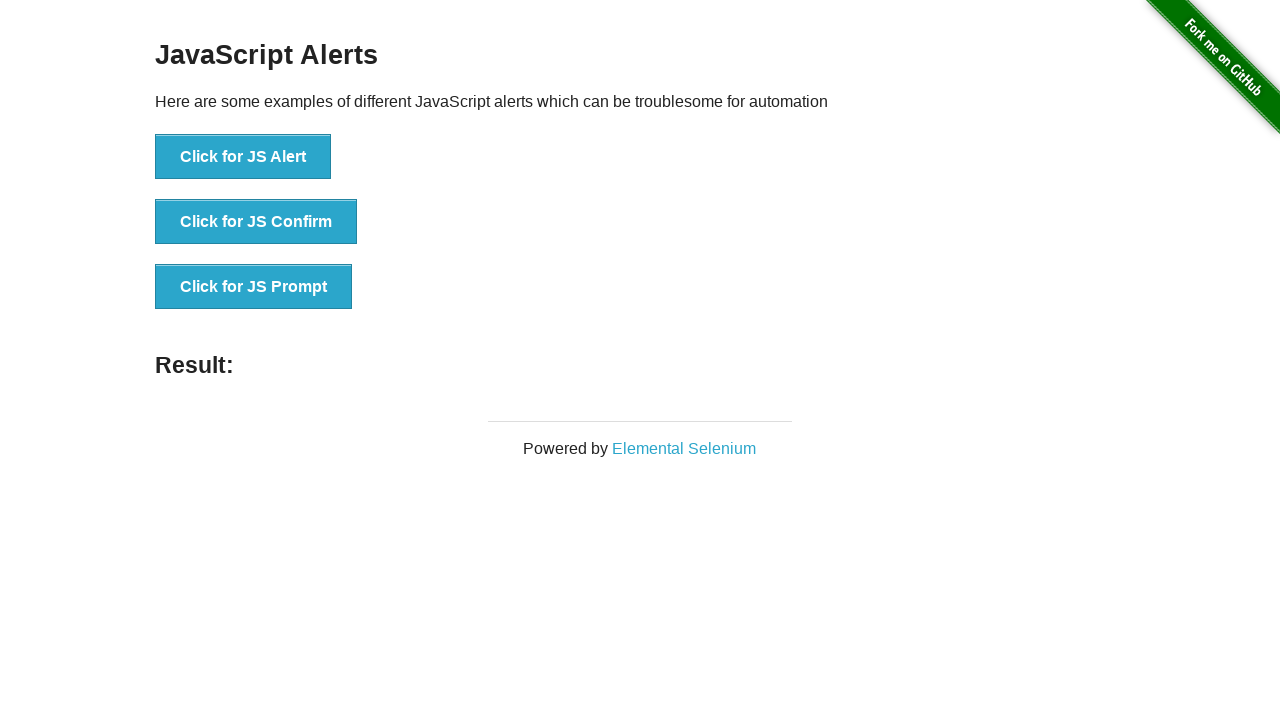

Clicked button to trigger JavaScript alert at (243, 157) on xpath=//button[normalize-space()='Click for JS Alert']
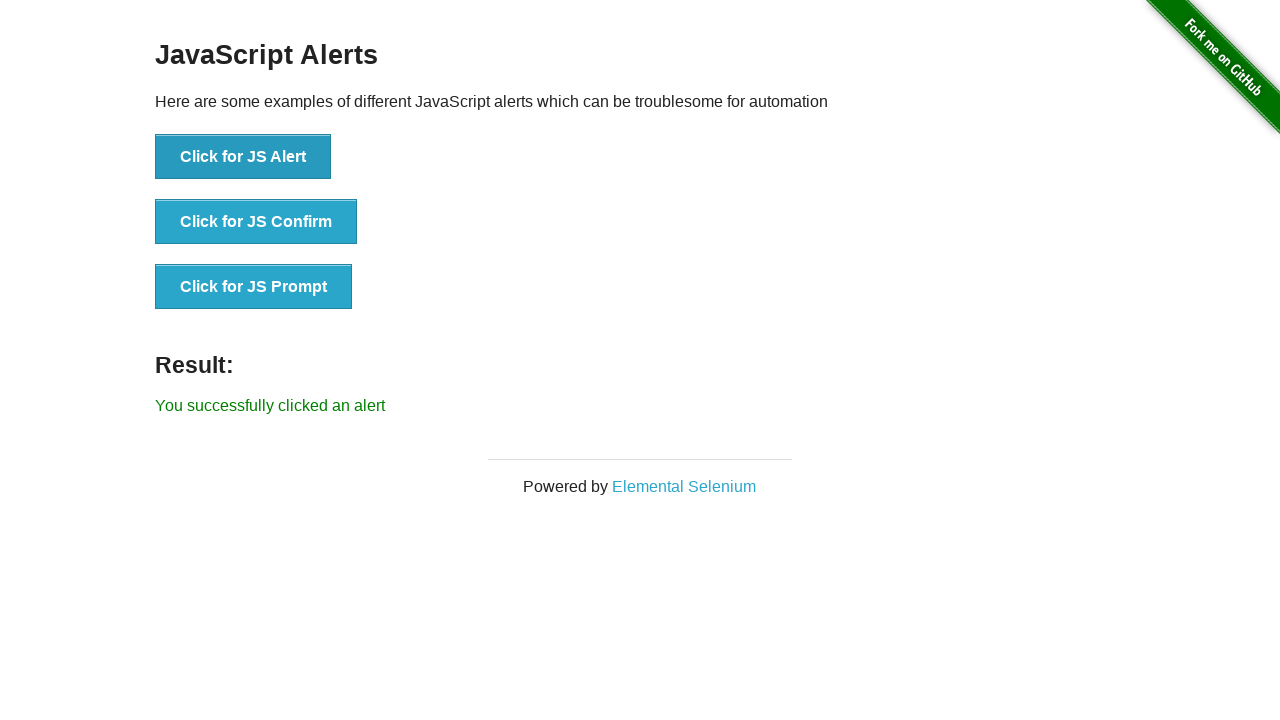

Set up dialog listener to accept alerts
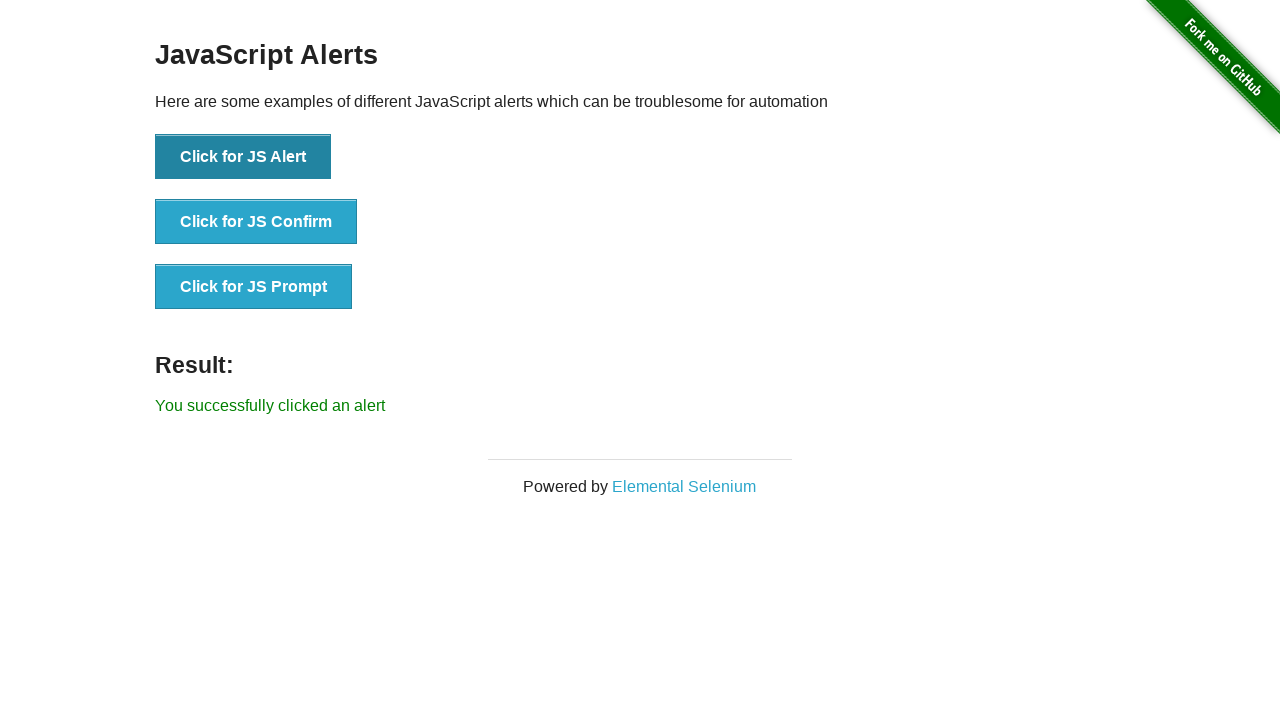

Located alert button element
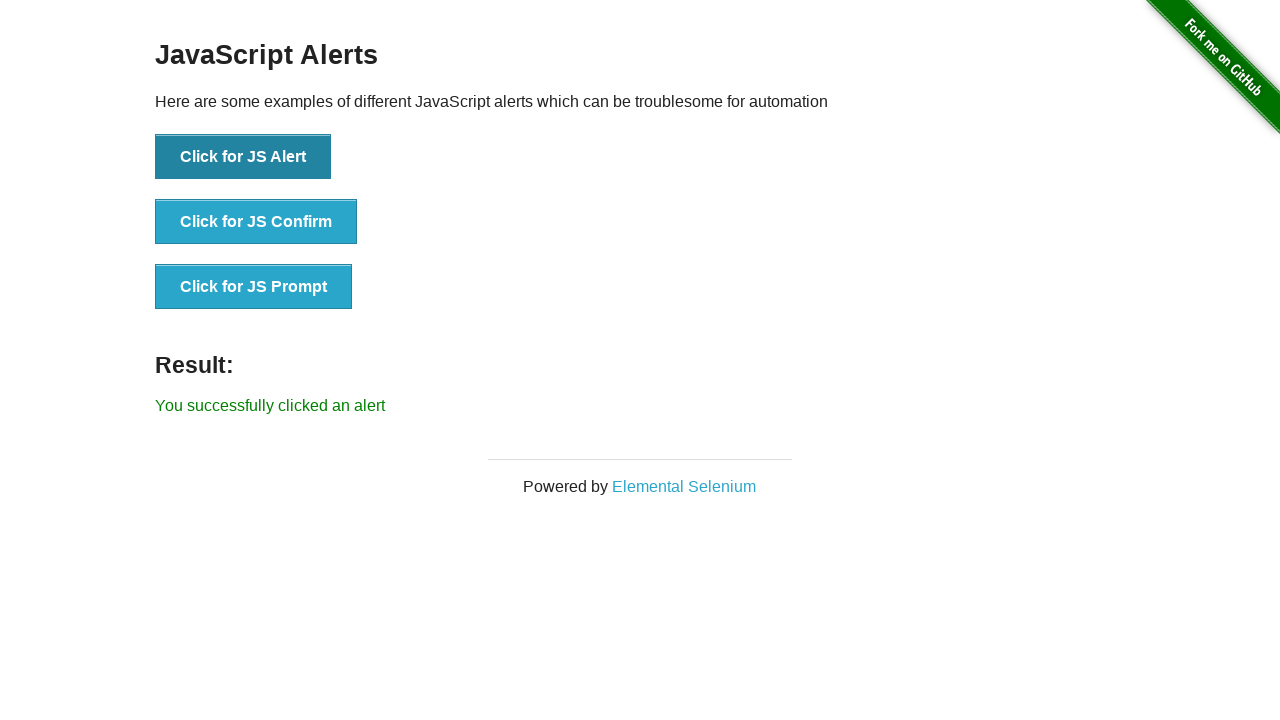

Clicked alert button to trigger alert with listener active at (243, 157) on xpath=//button[normalize-space()='Click for JS Alert']
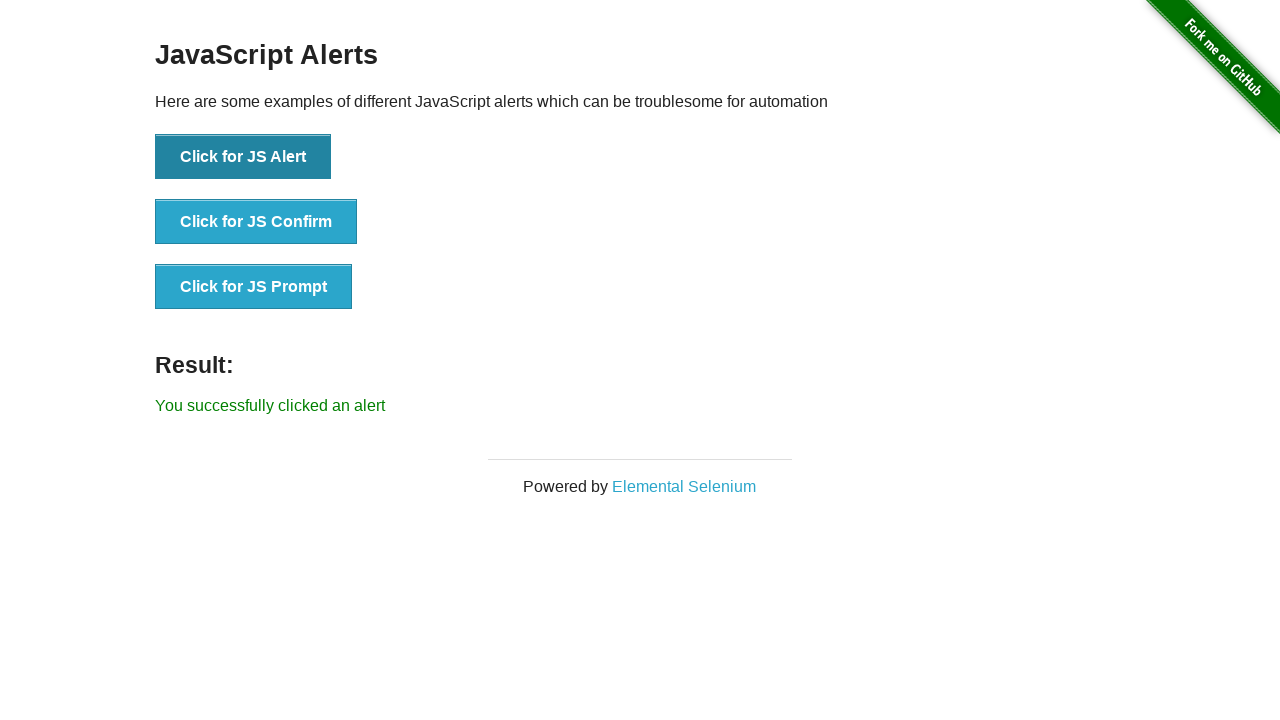

Alert was accepted and result element loaded
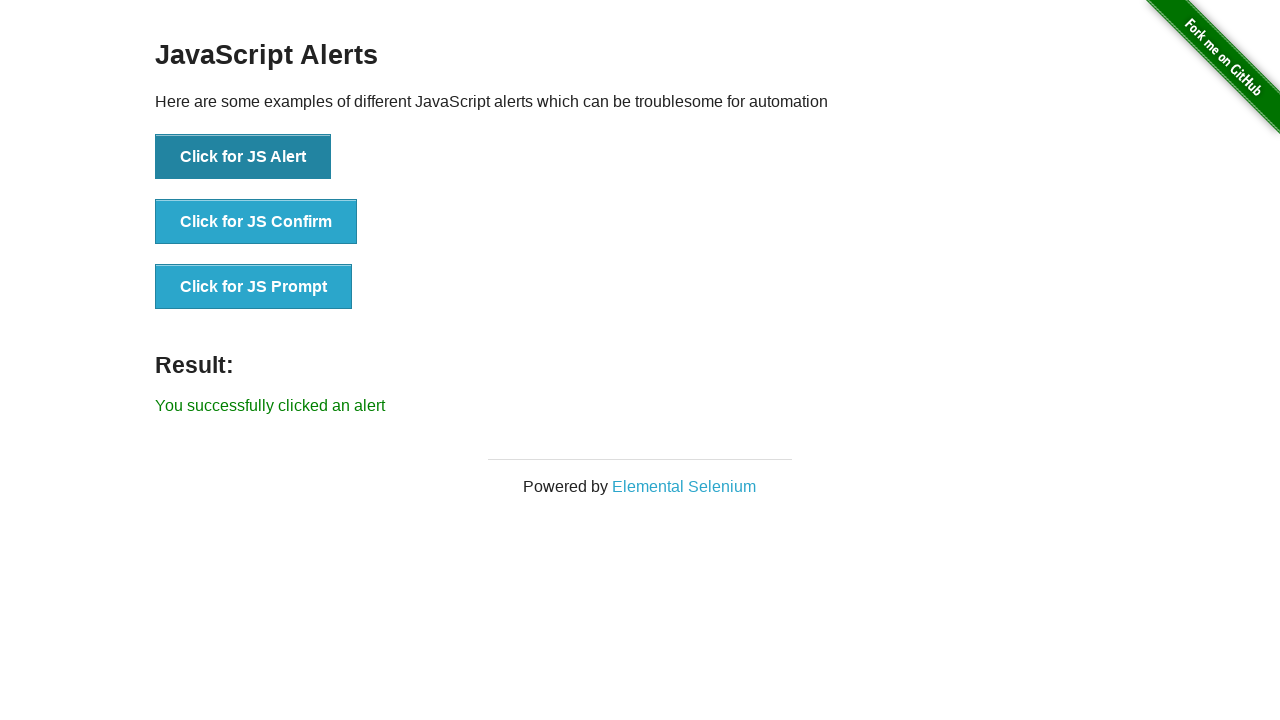

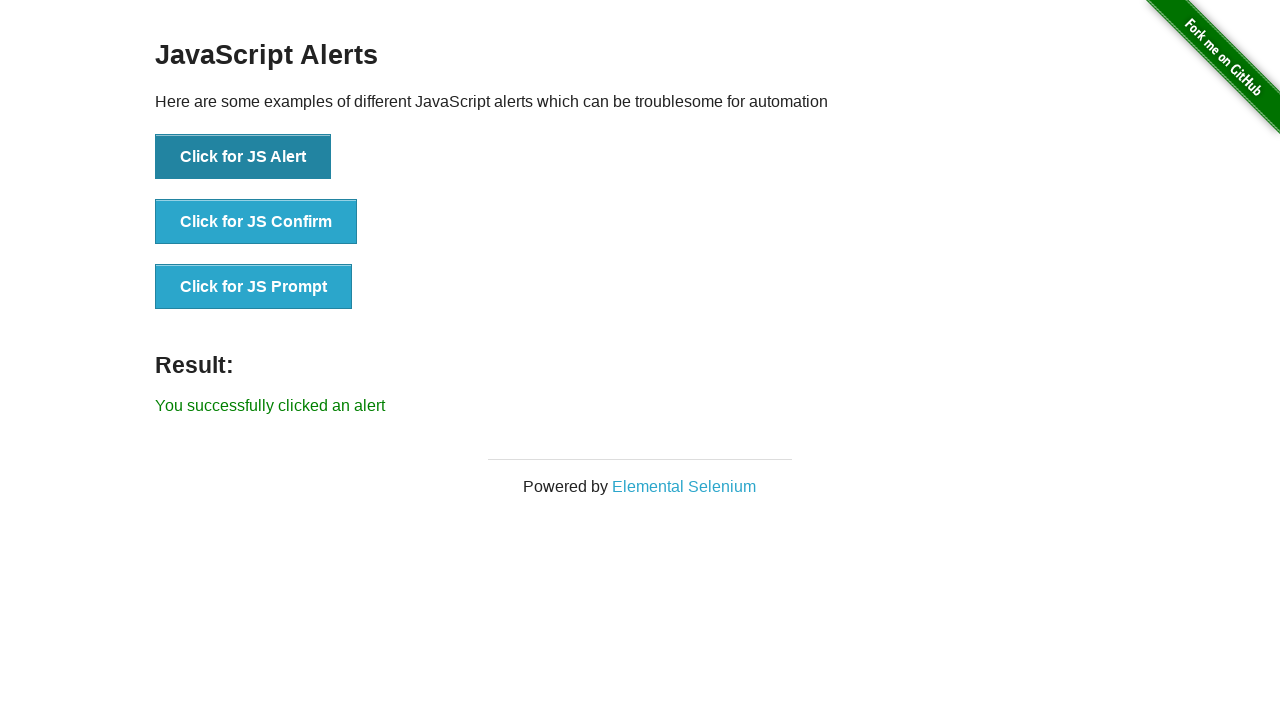